Tests sending text to a JavaScript prompt dialog by clicking the third alert button, entering text, accepting it, and verifying the entered text appears in the result.

Starting URL: https://testcenter.techproeducation.com/index.php?page=javascript-alerts

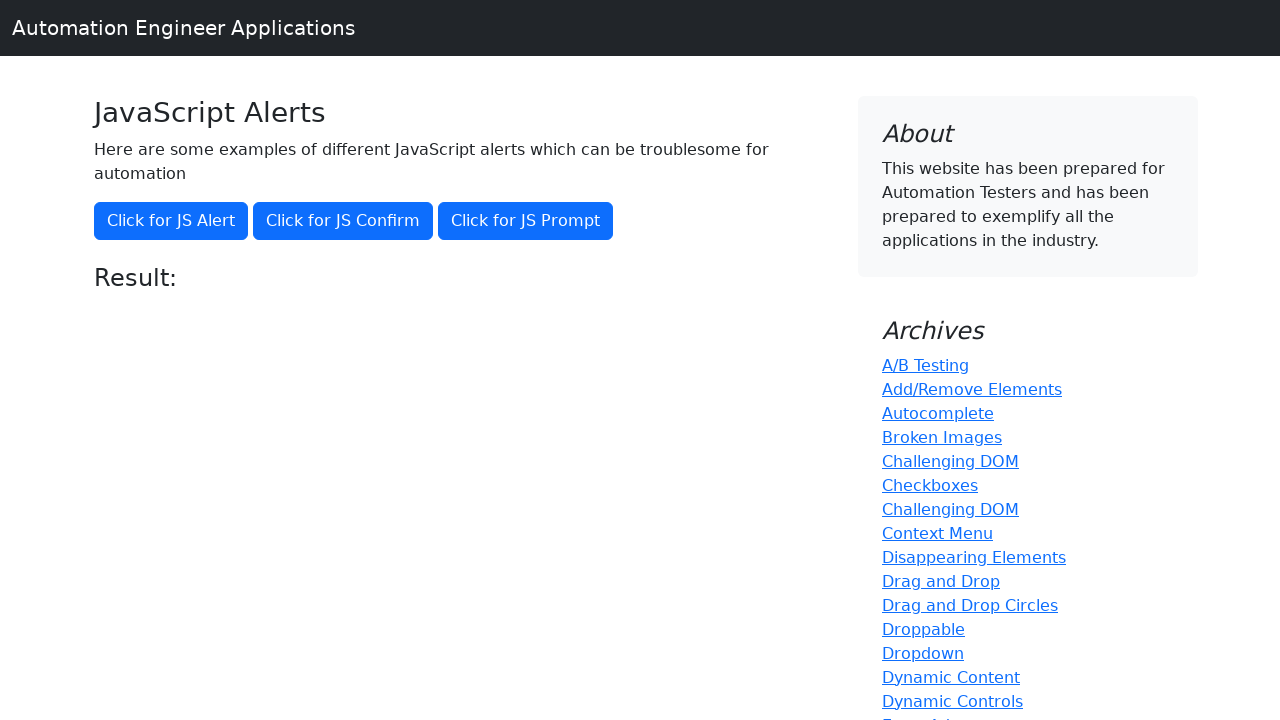

Set up dialog handler to accept prompt with 'Hello World'
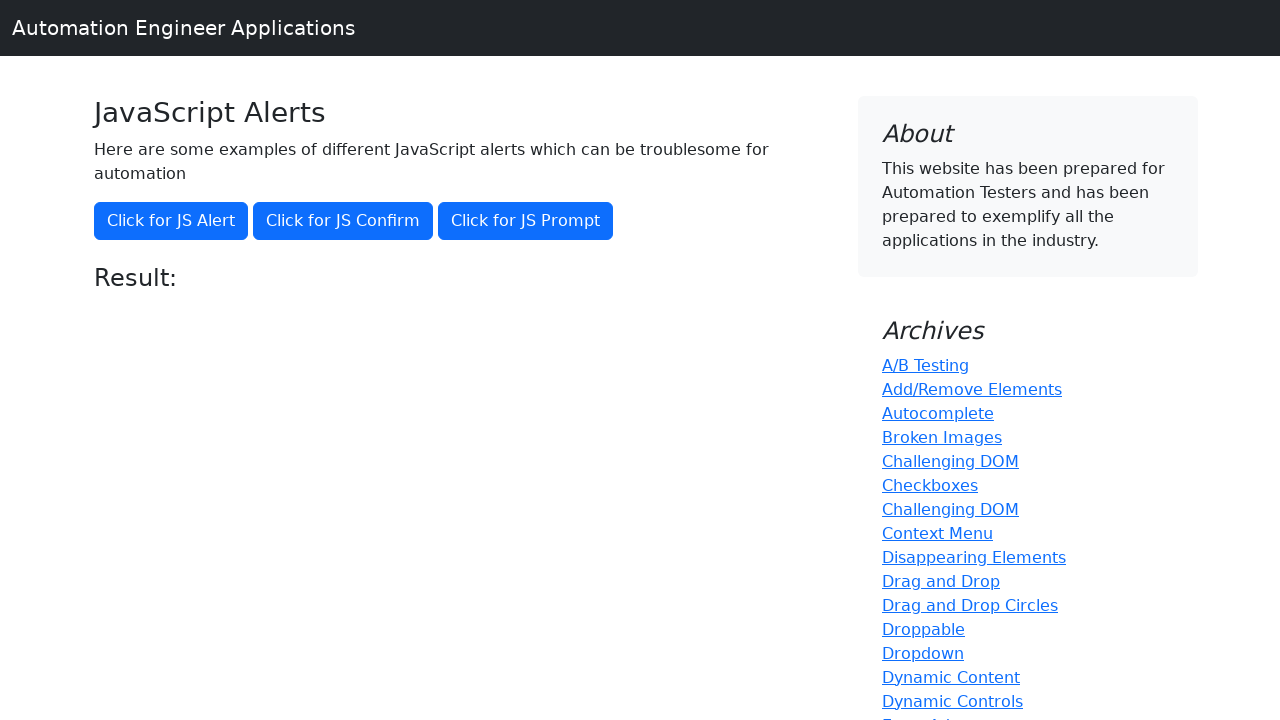

Clicked the third alert button to trigger JavaScript prompt at (526, 221) on xpath=//button[@onclick='jsPrompt()']
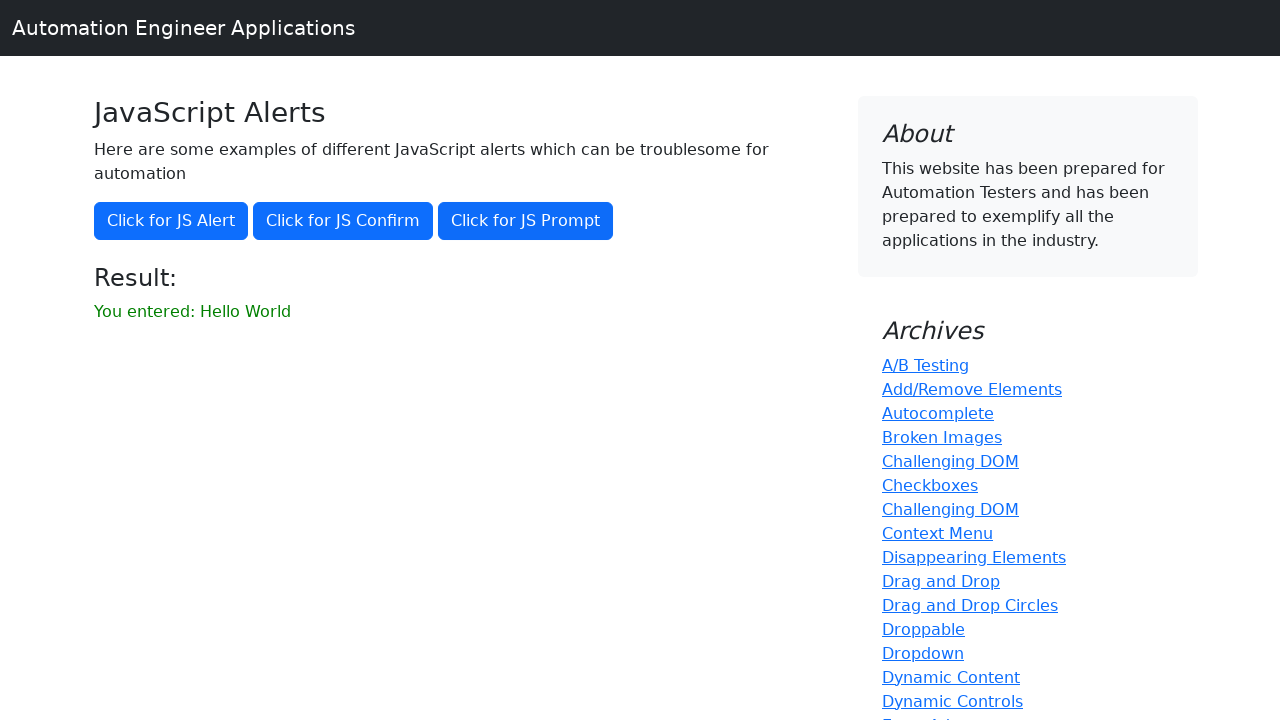

Result element appeared on page
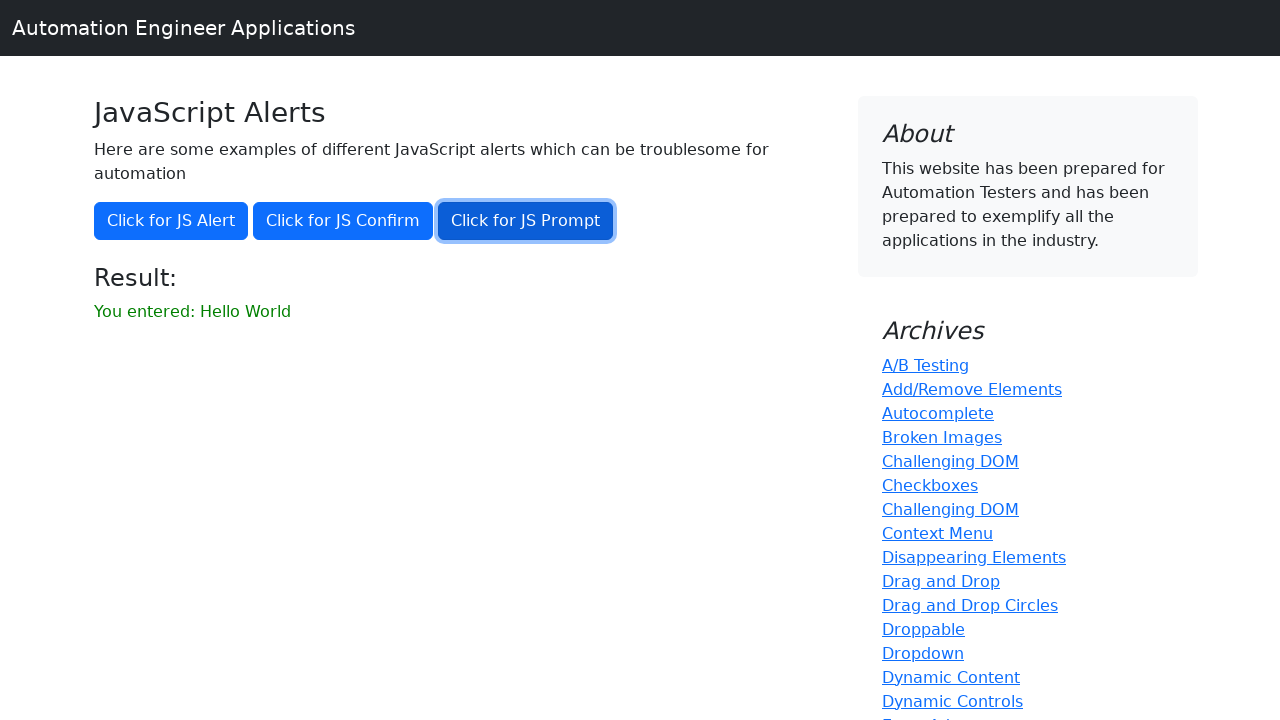

Retrieved result text from element
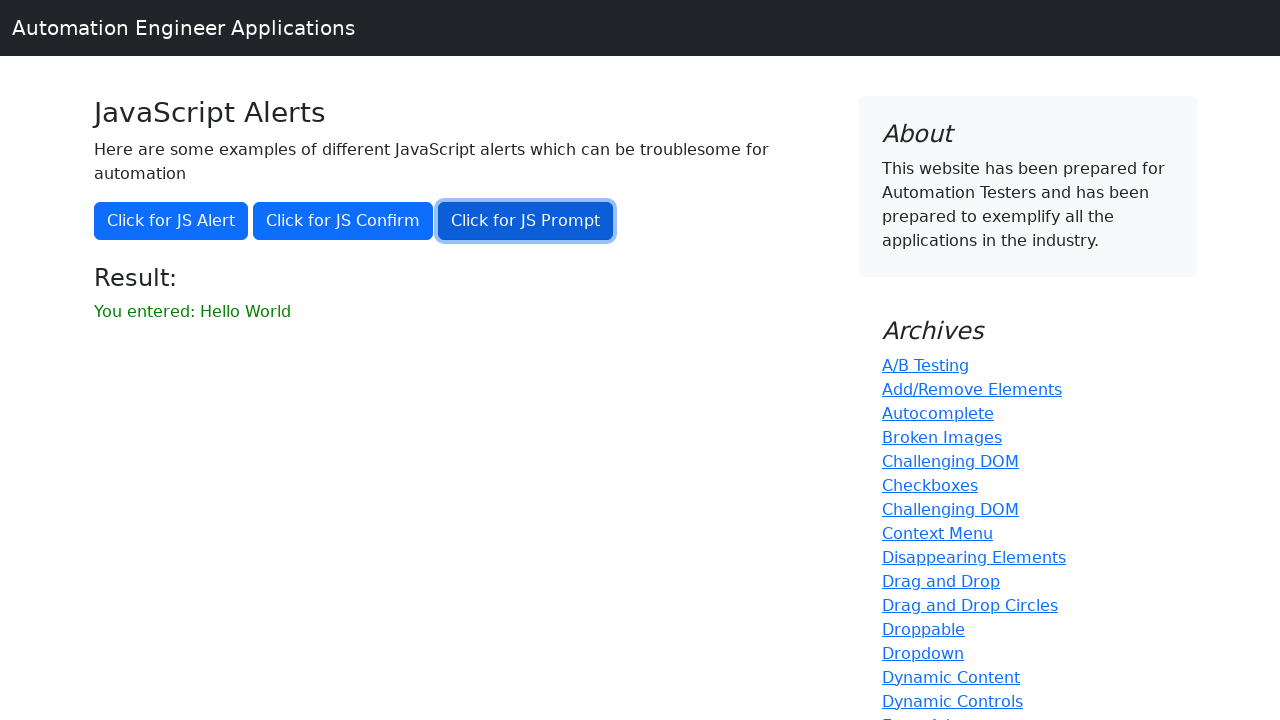

Verified result text matches expected value 'You entered: Hello World'
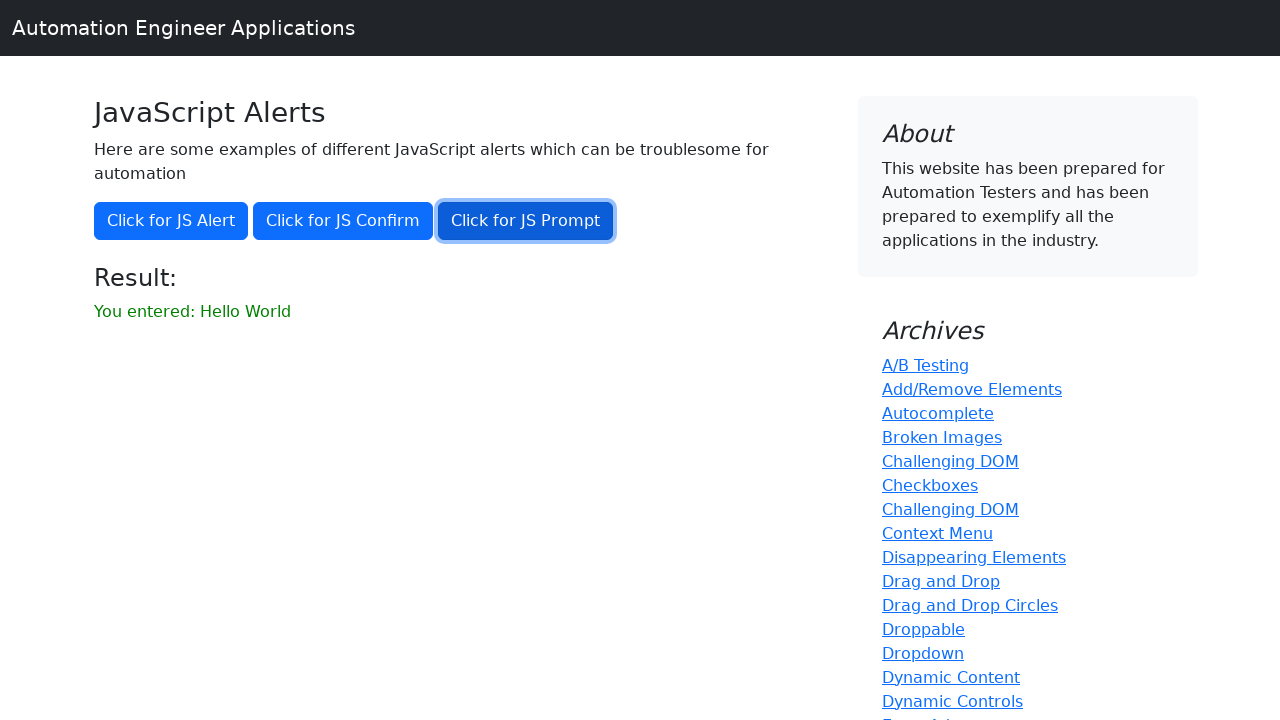

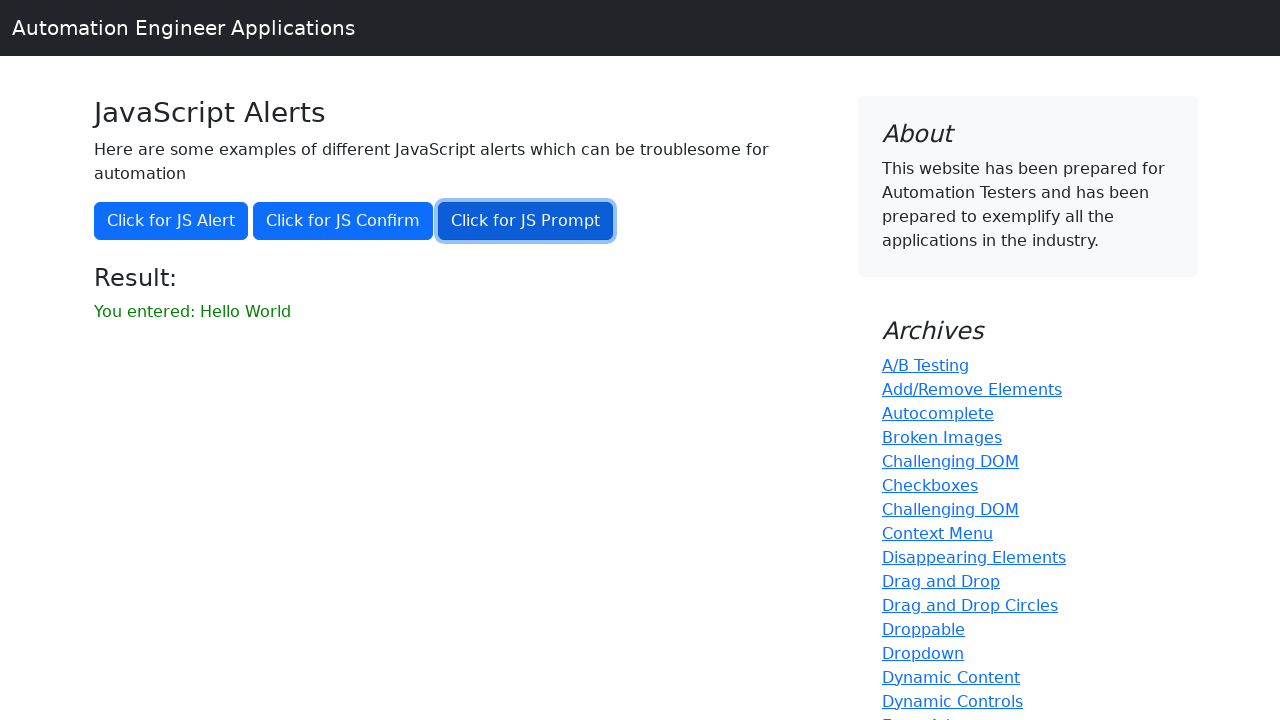